Tests getting an element's text content

Starting URL: http://guinea-pig.webdriver.io

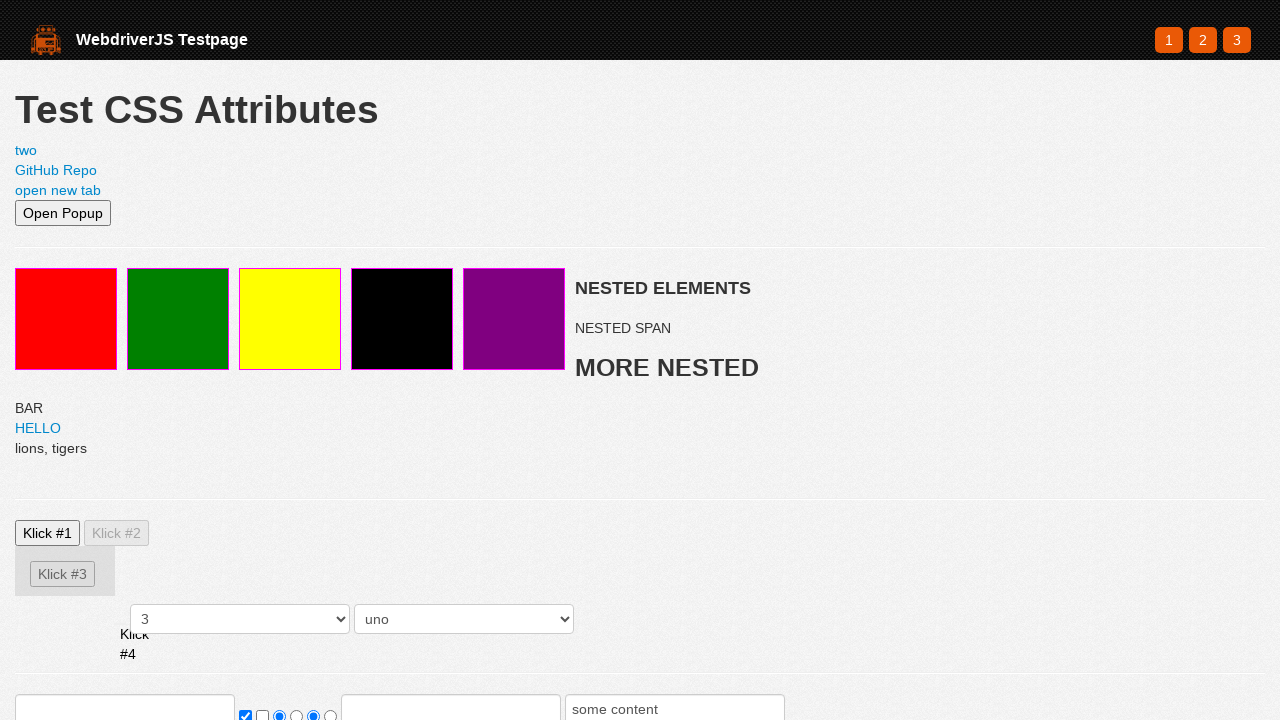

Navigated to http://guinea-pig.webdriver.io
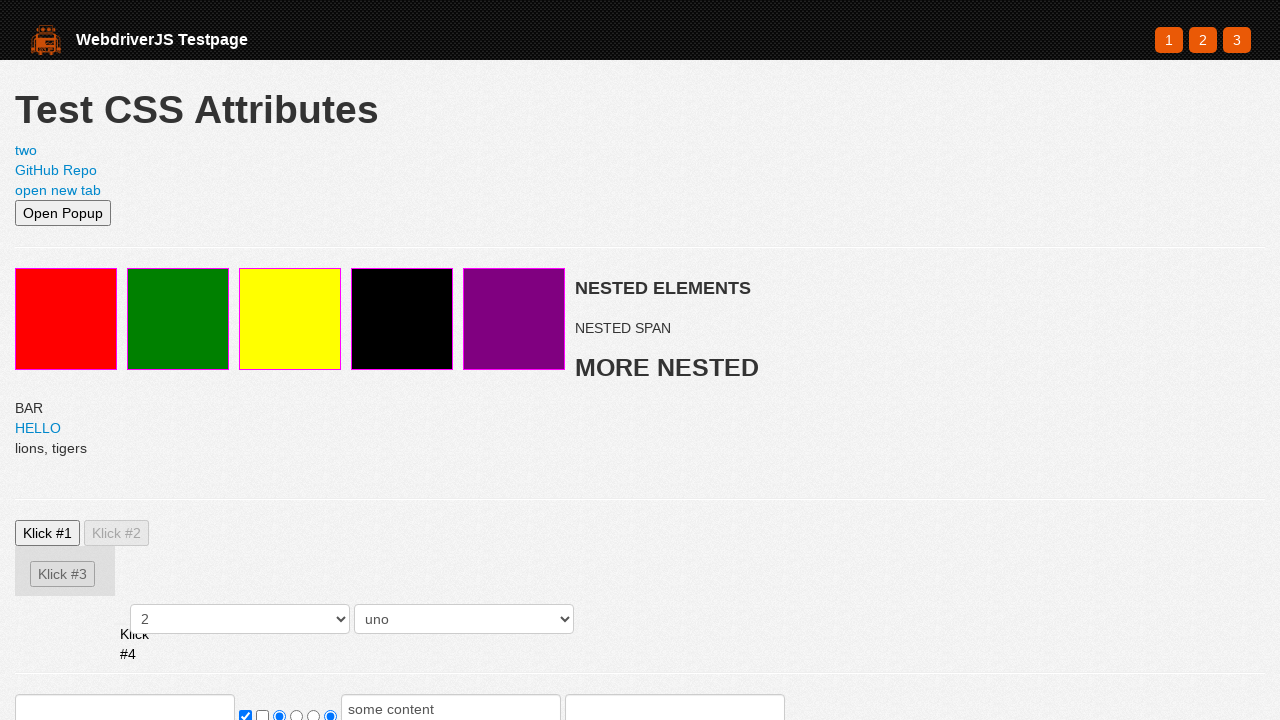

Located the element with ID 'secondPageLink'
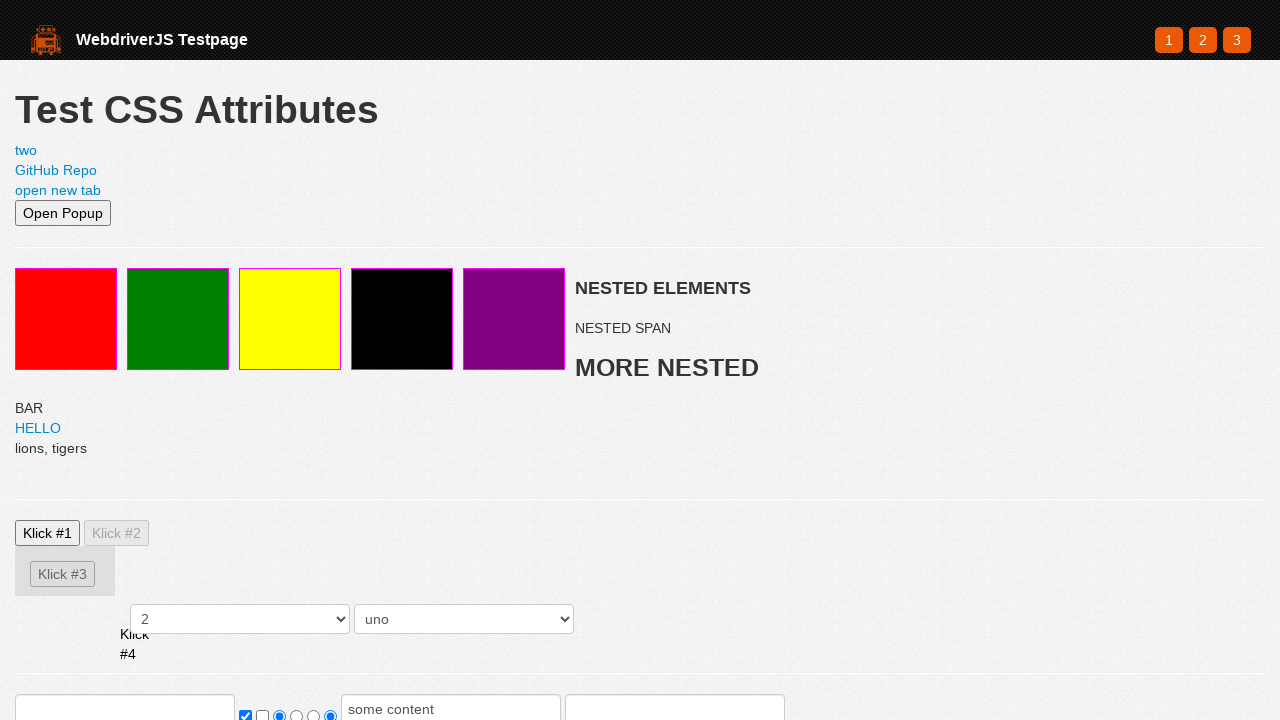

Retrieved text content from the link element
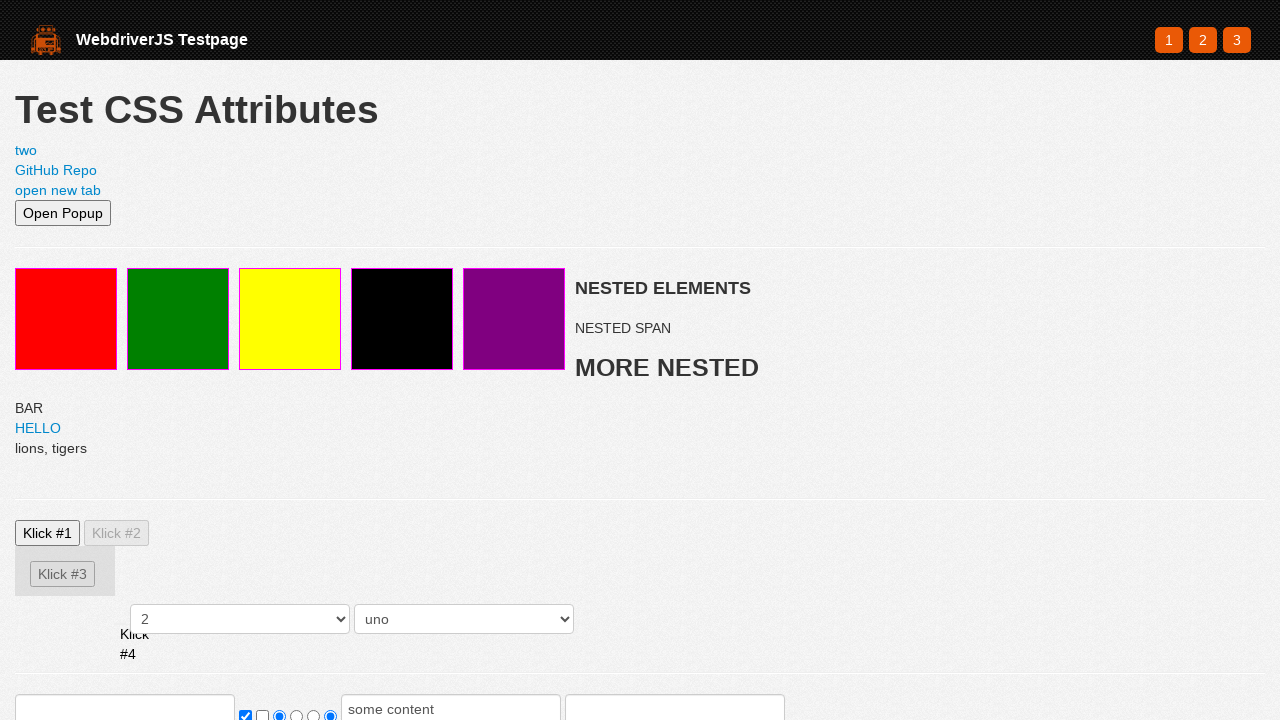

Asserted that link text equals 'two'
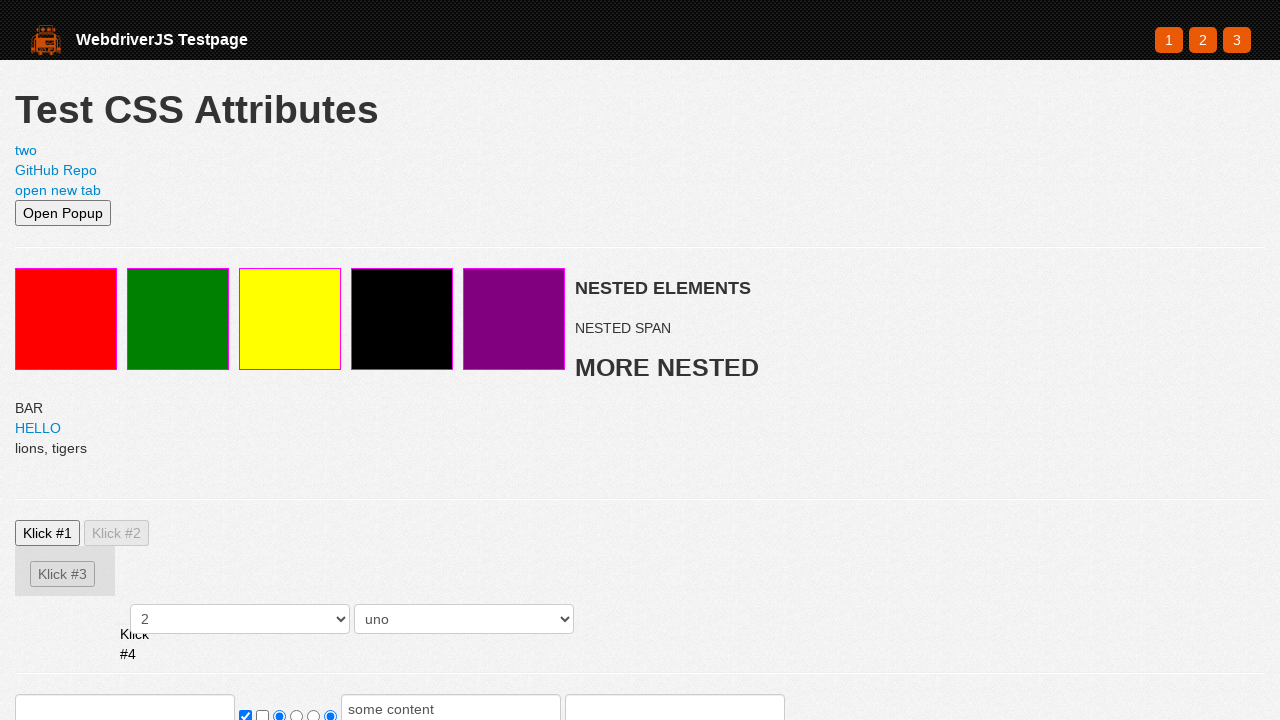

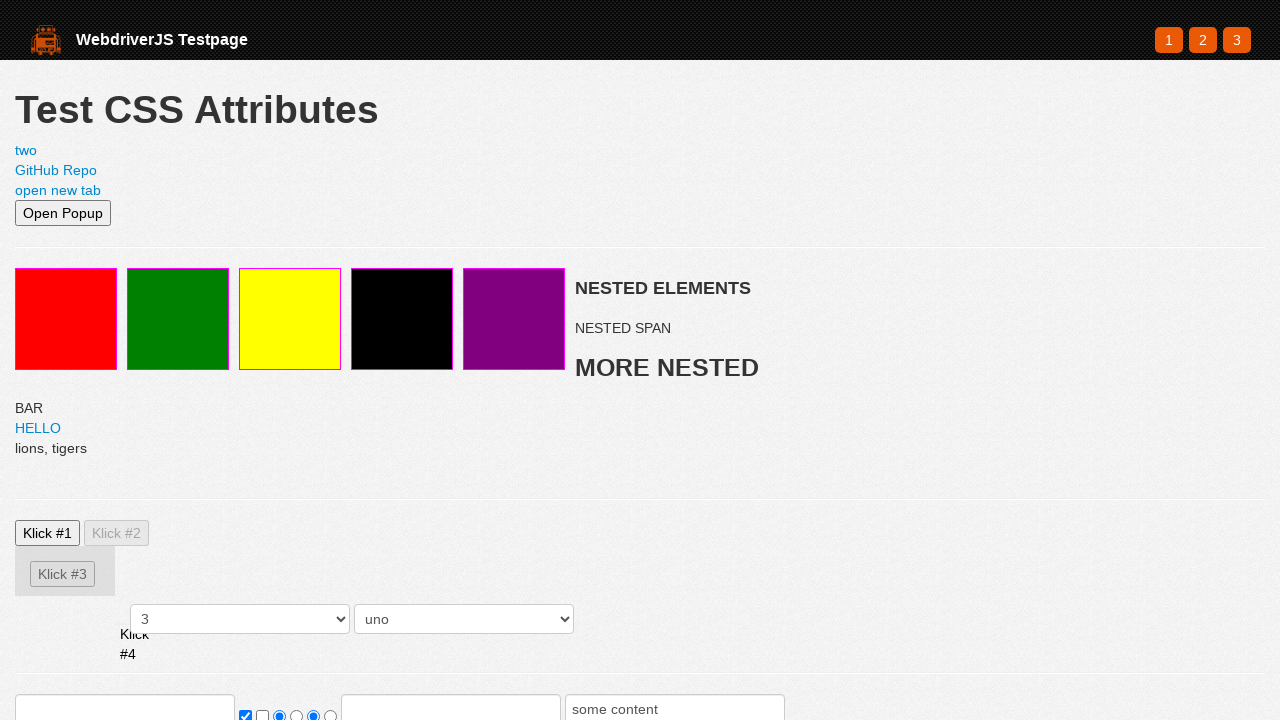